Tests web table functionality by adding a new record with user information

Starting URL: https://demoqa.com/webtables

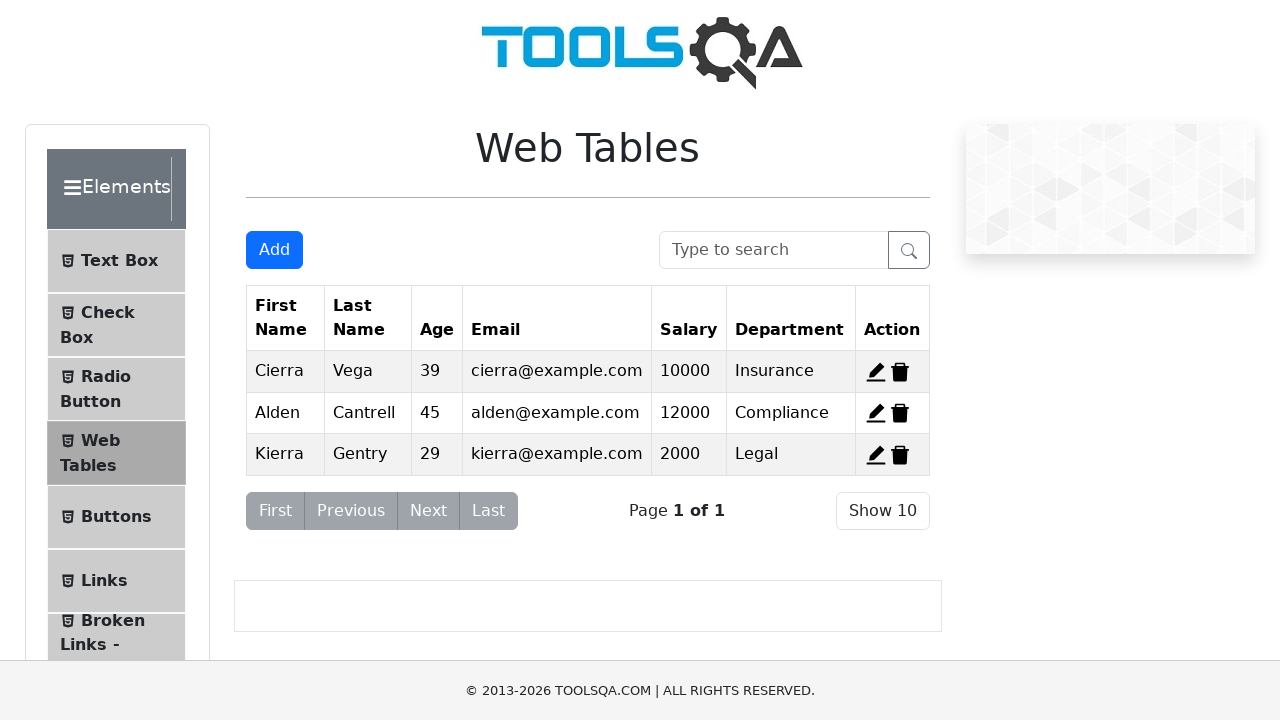

Clicked 'Add New Record' button at (274, 250) on #addNewRecordButton
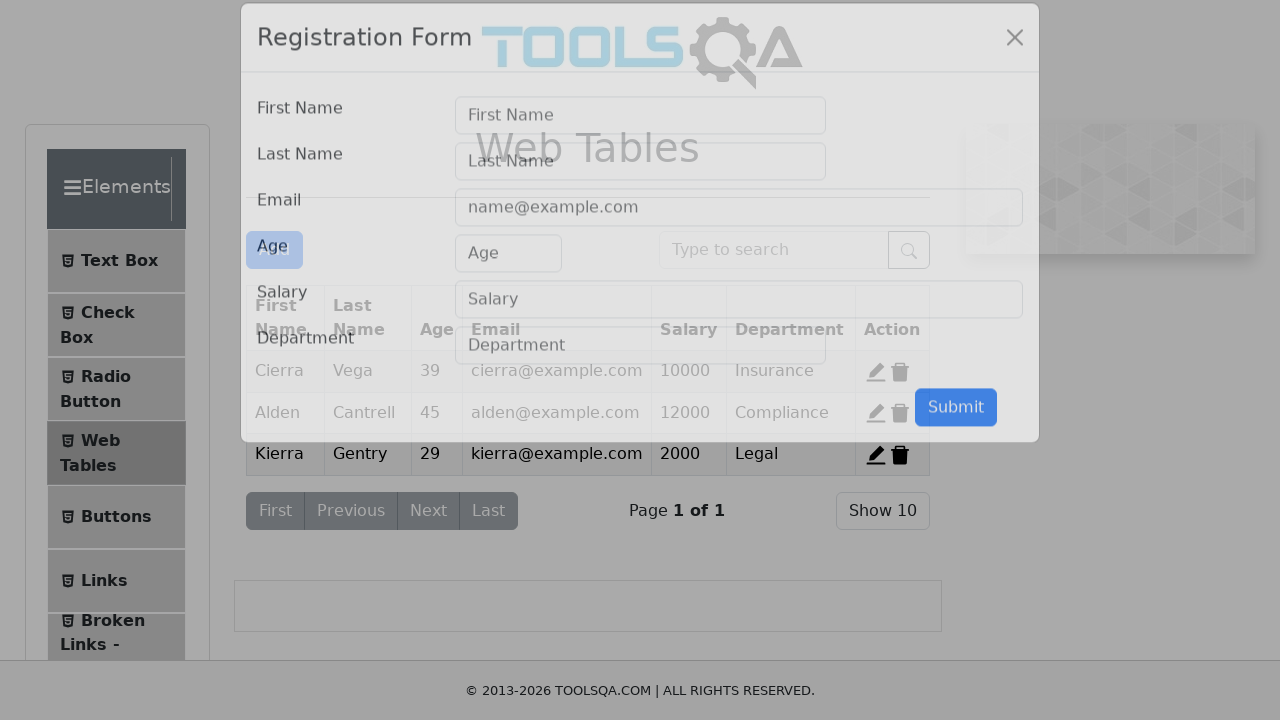

Filled first name field with 'Moshiur' on #firstName
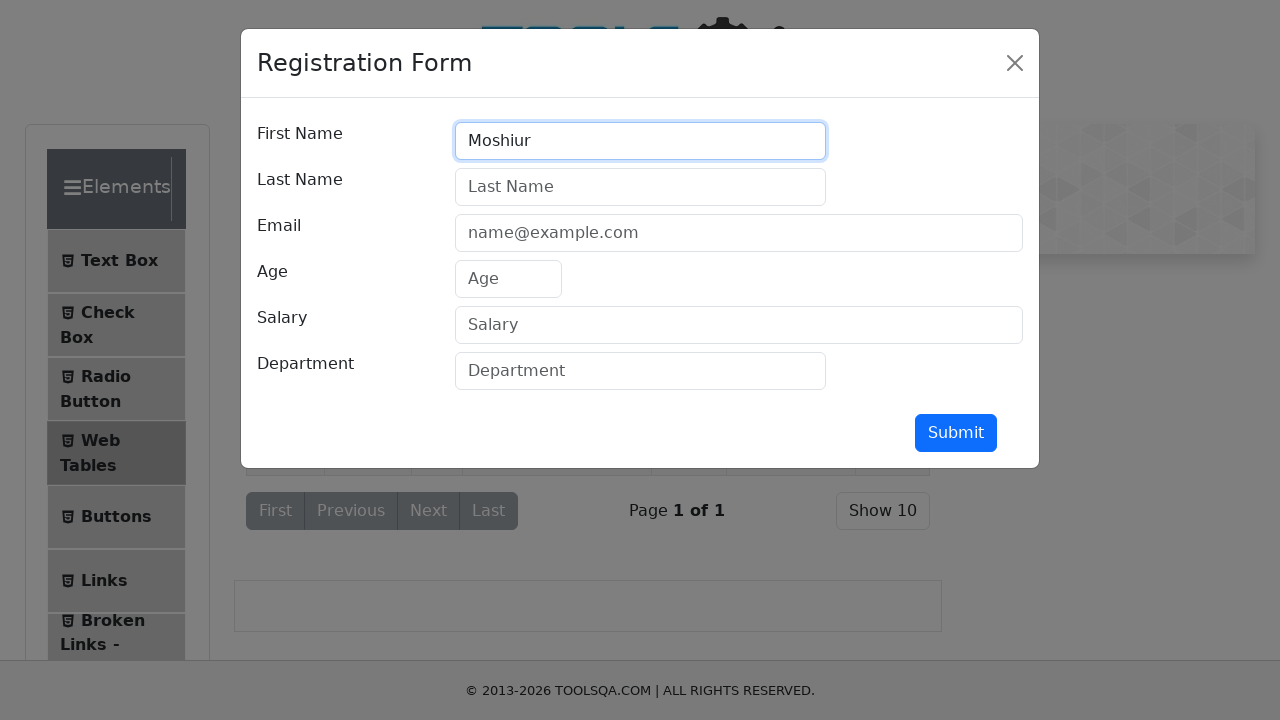

Filled last name field with 'Rahman' on #lastName
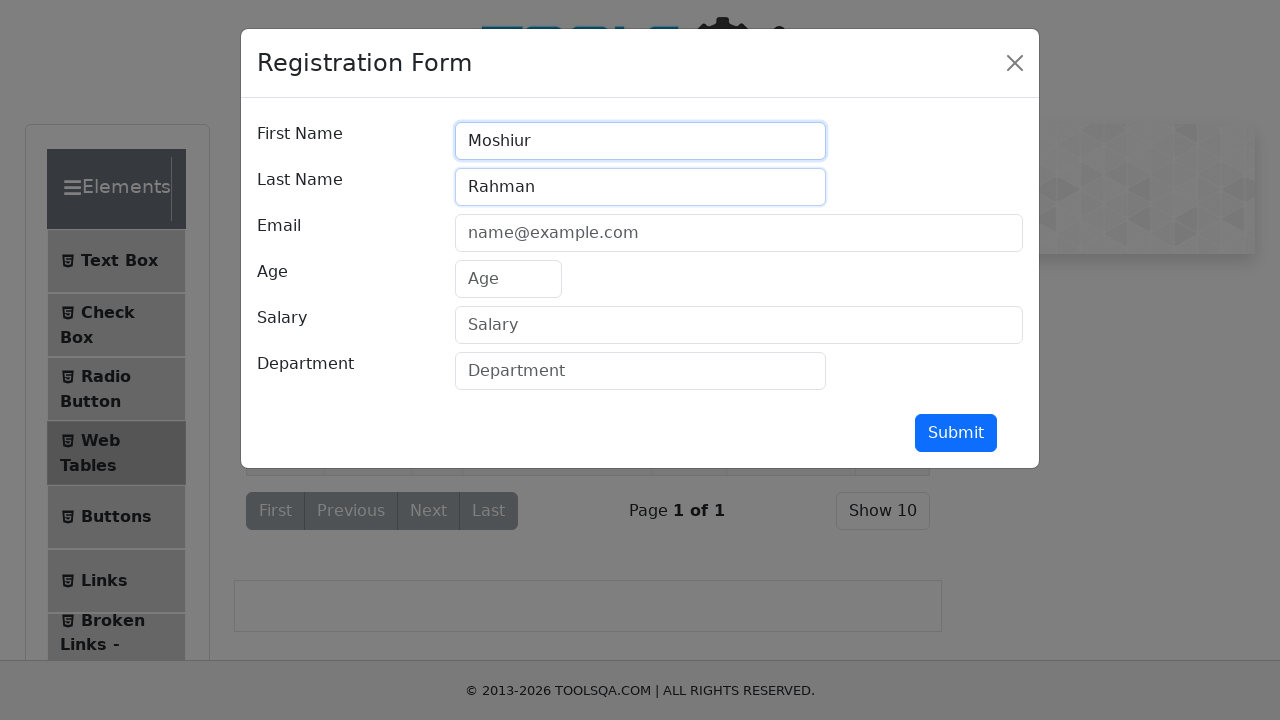

Filled email field with 'moshiur19121997@gmail.com' on #userEmail
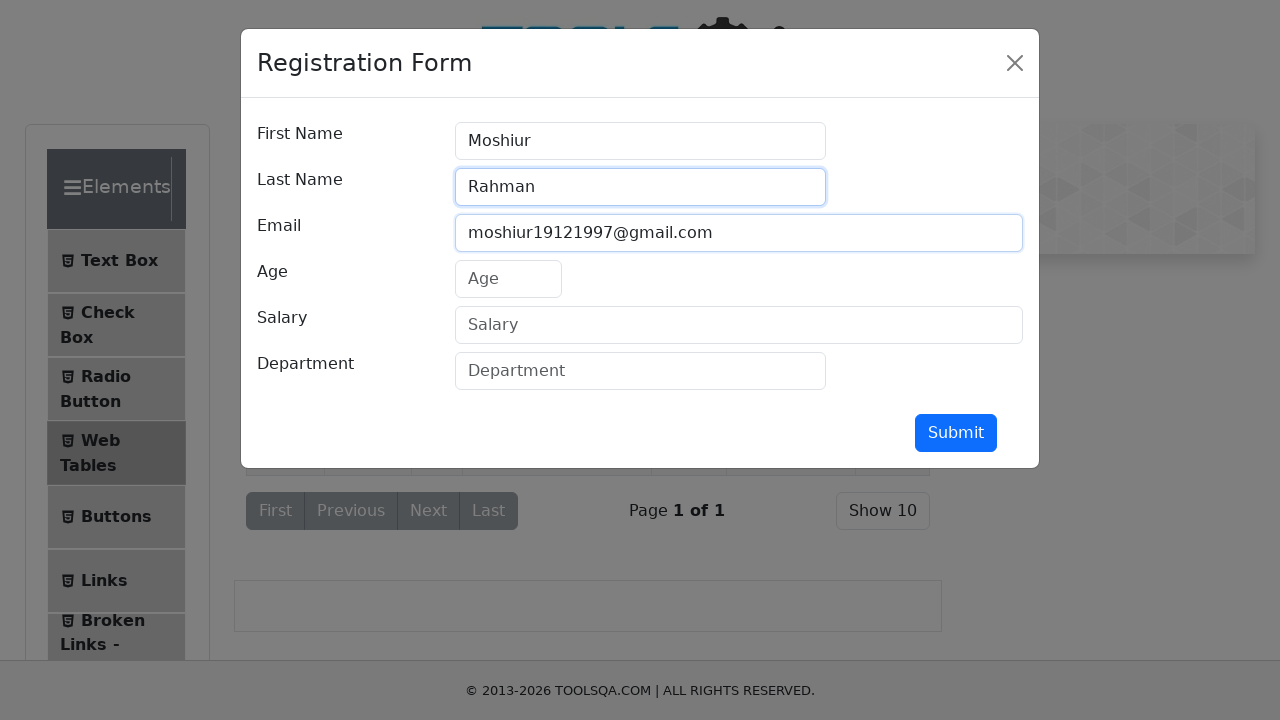

Filled age field with '25' on #age
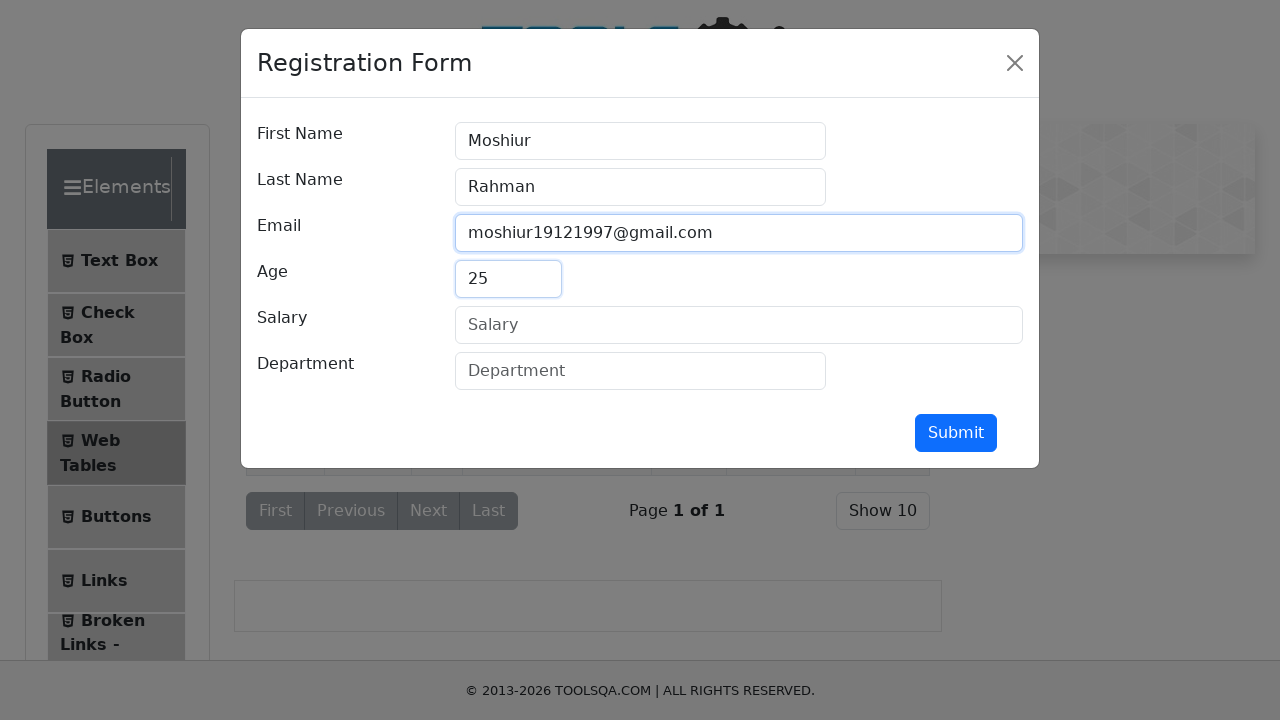

Filled salary field with '30000' on #salary
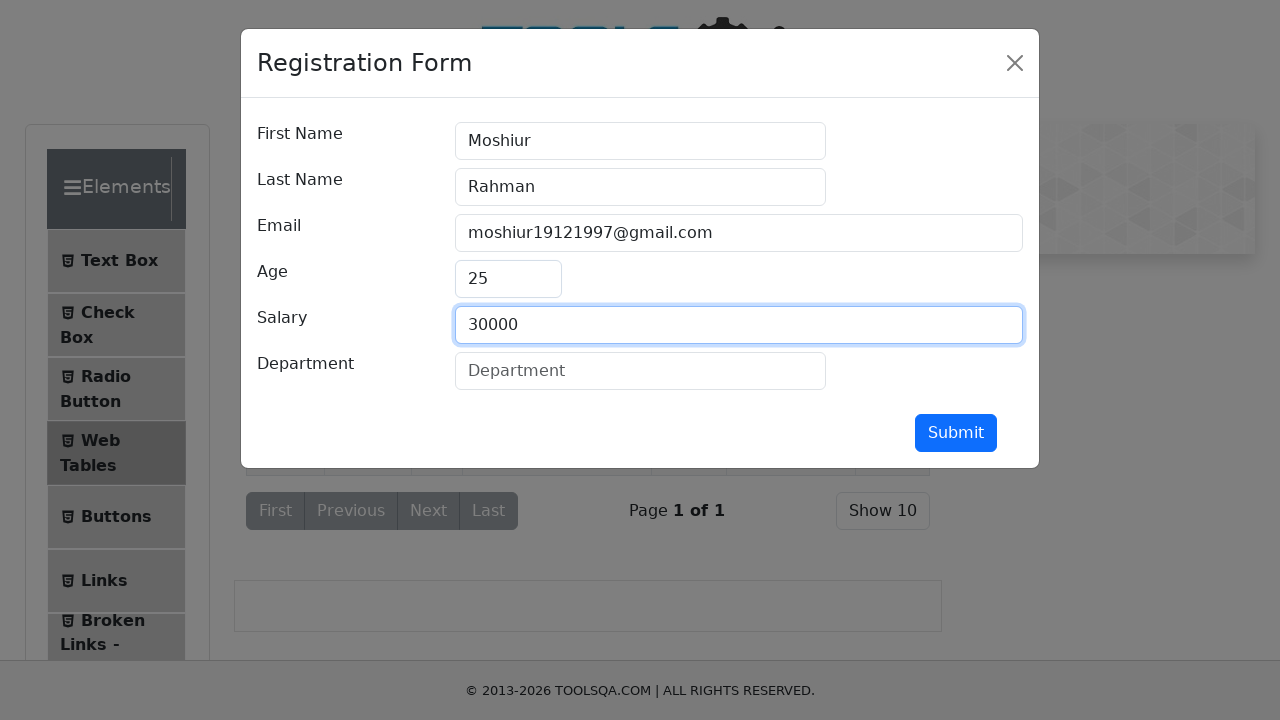

Filled department field with 'Testing' on #department
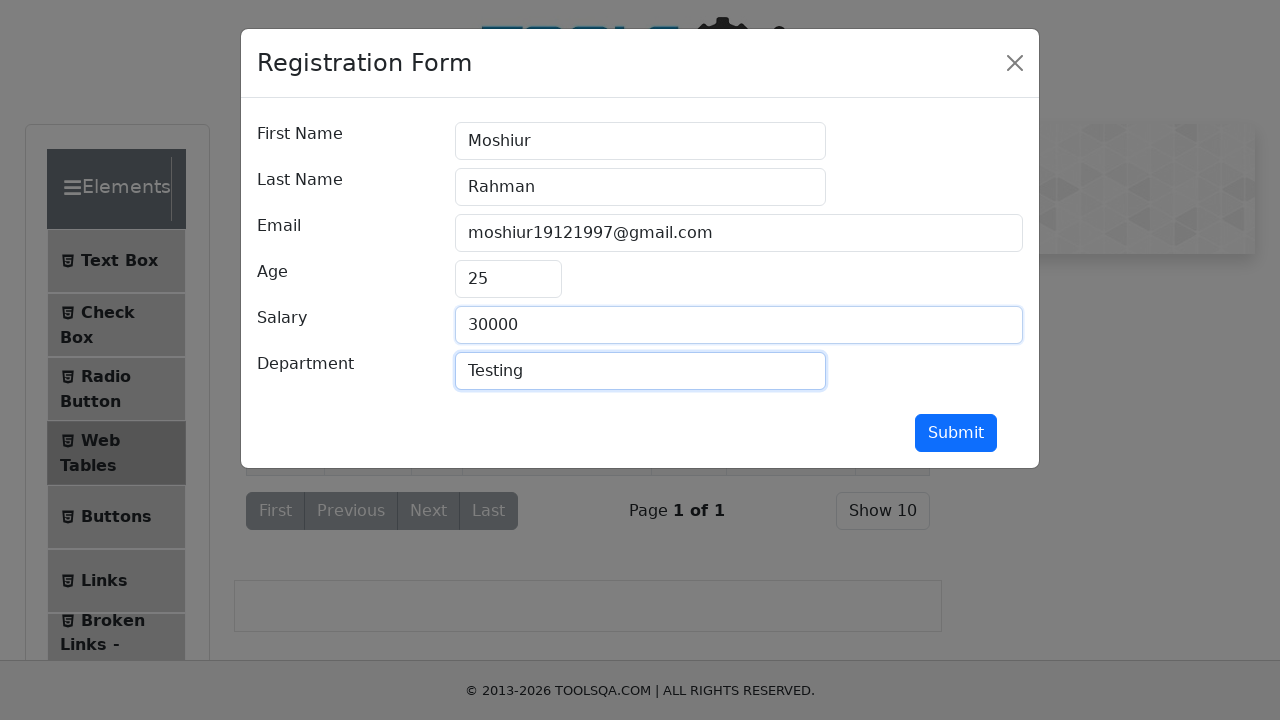

Clicked submit button to add new record at (956, 433) on #submit
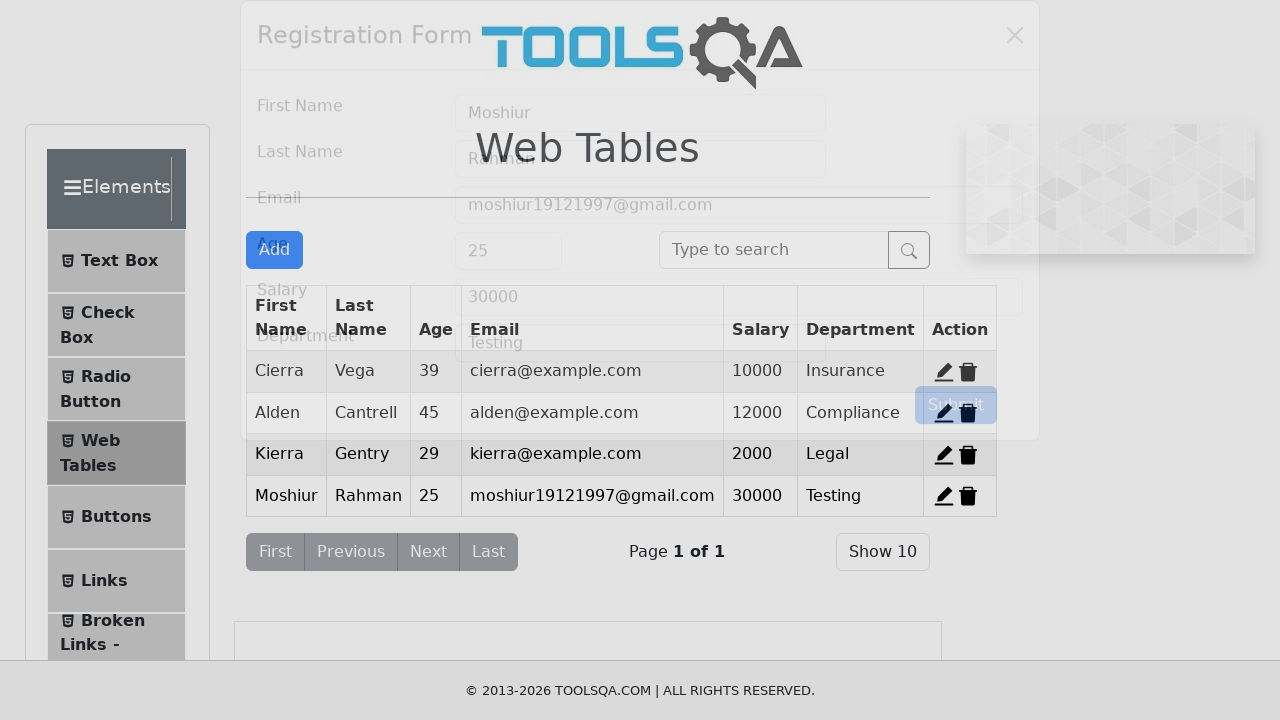

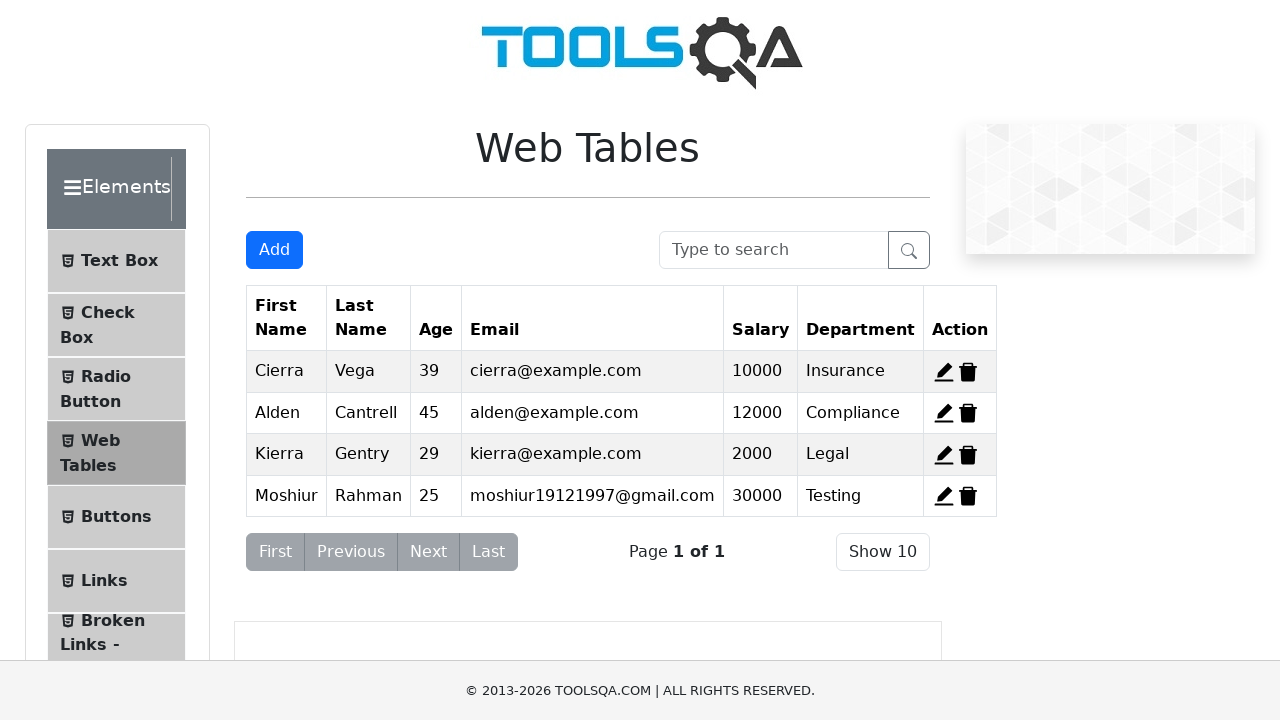